Verifies that cart preview is not visible without hovering over the pay button

Starting URL: https://coffee-cart.app/

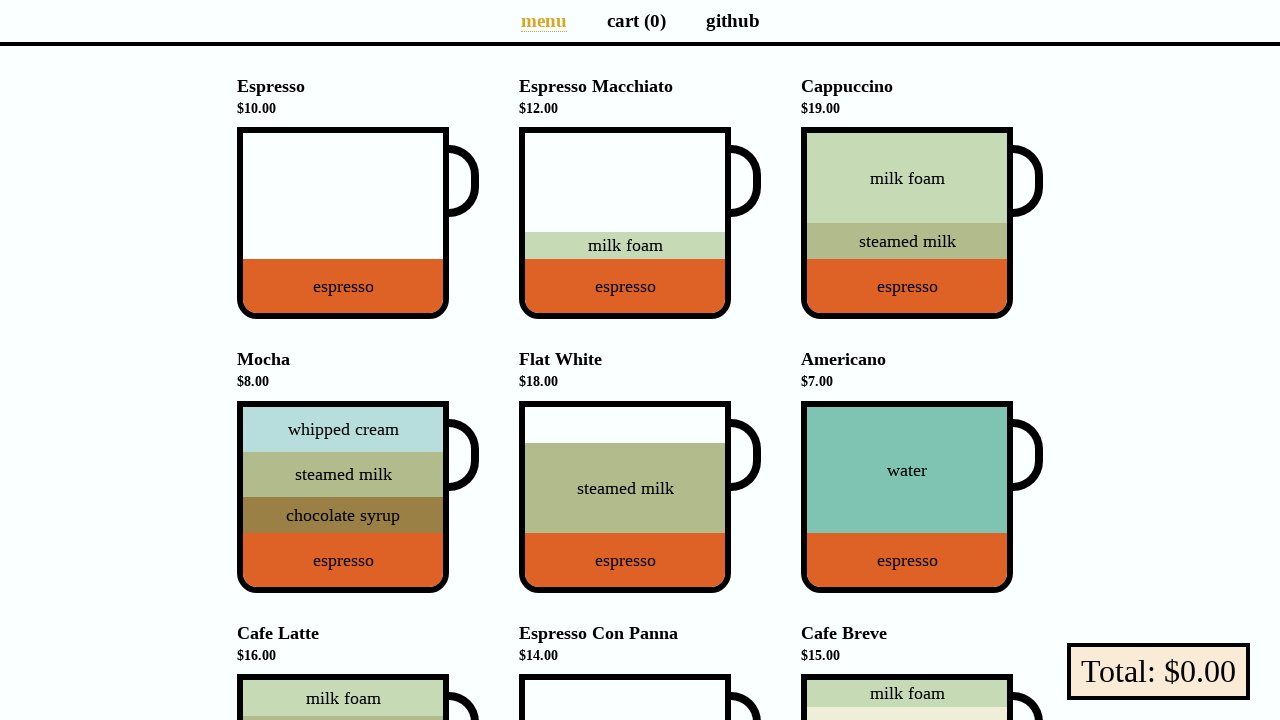

Verified that cart preview is not present initially (empty cart)
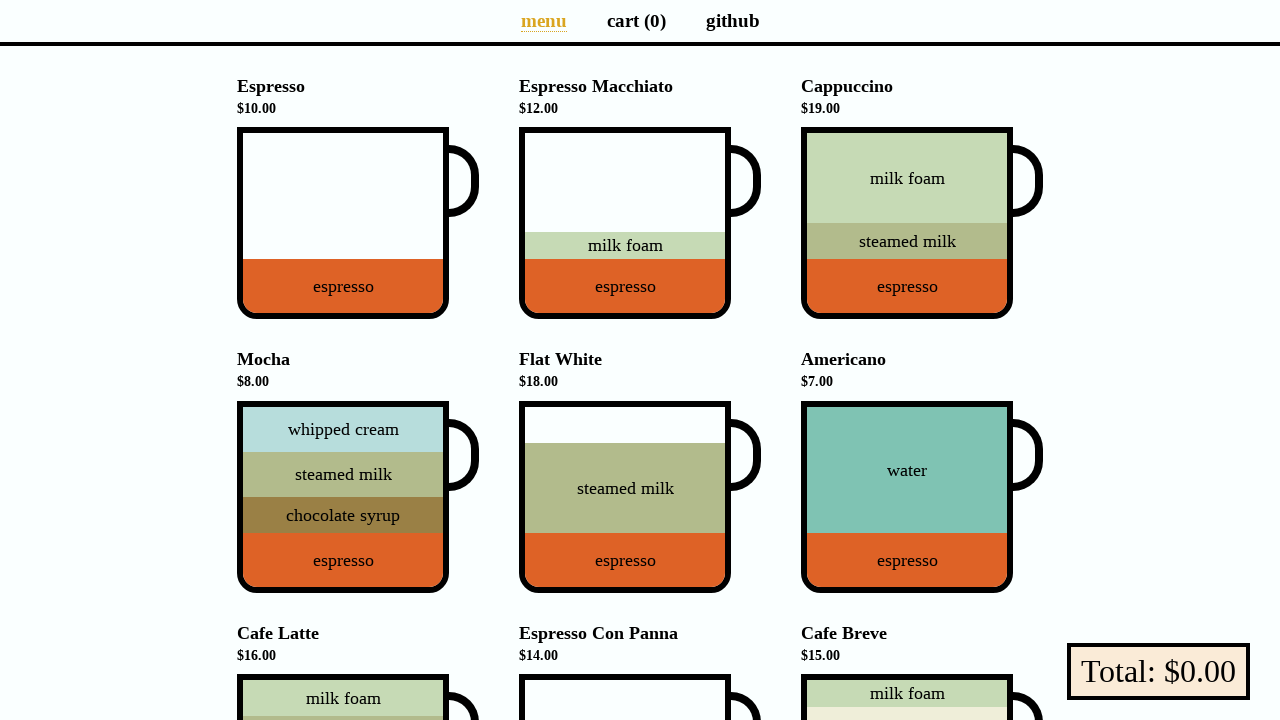

Clicked on a cup to add an item to cart at (358, 223) on li[data-v-a9662a08] >> nth=0 >> div div.cup
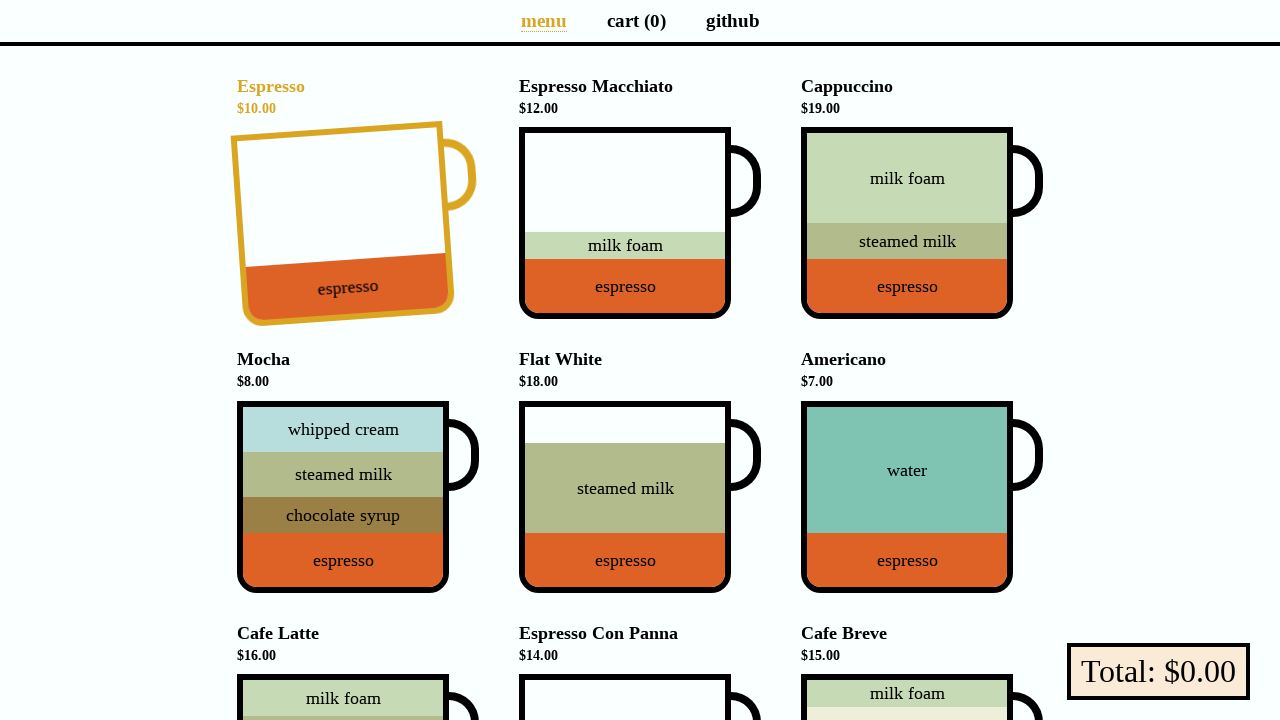

Verified that cart preview exists but is not visible without hovering over the pay button
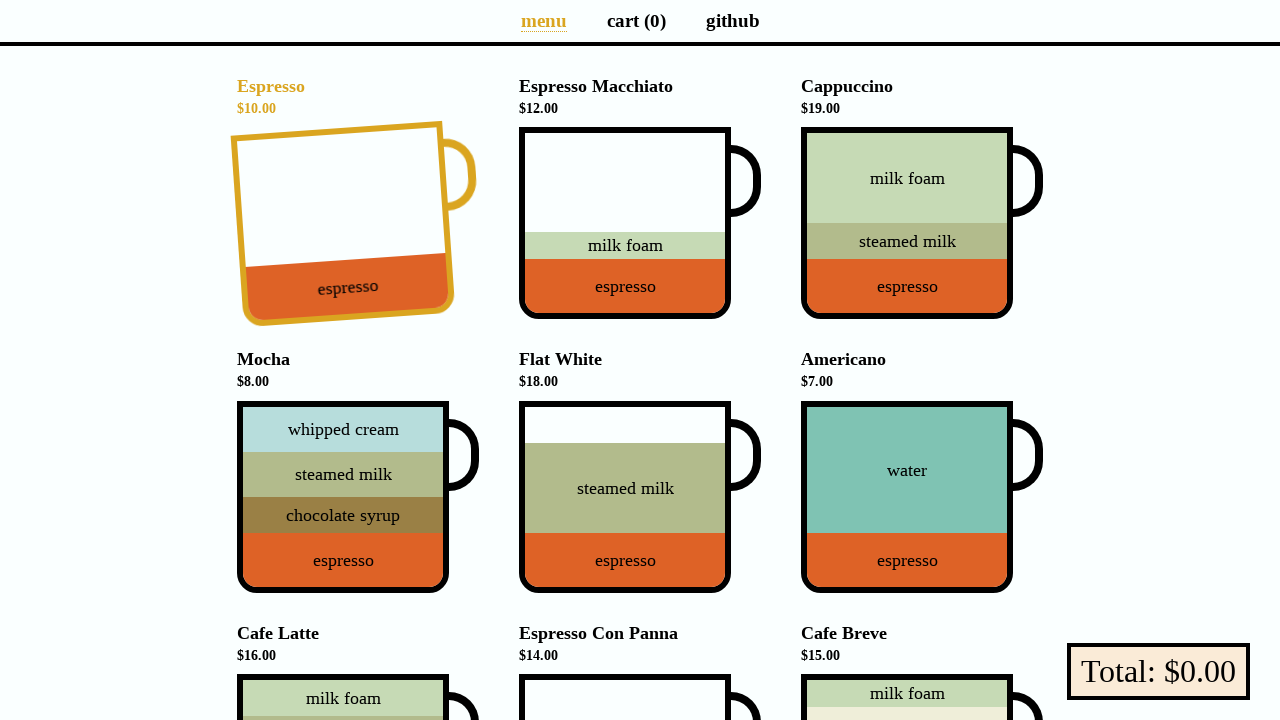

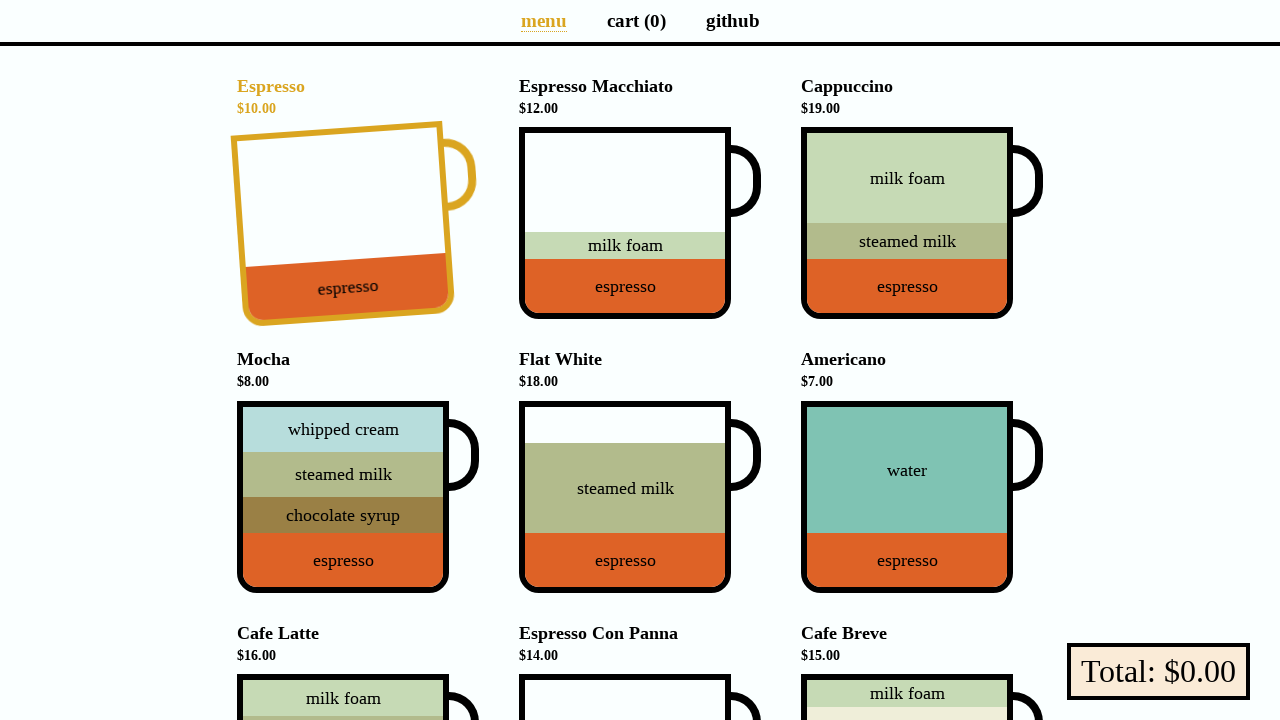